Tests the bank manager's open account functionality by adding a customer and then opening accounts with different currencies

Starting URL: https://www.globalsqa.com/angularJs-protractor/BankingProject/#/login

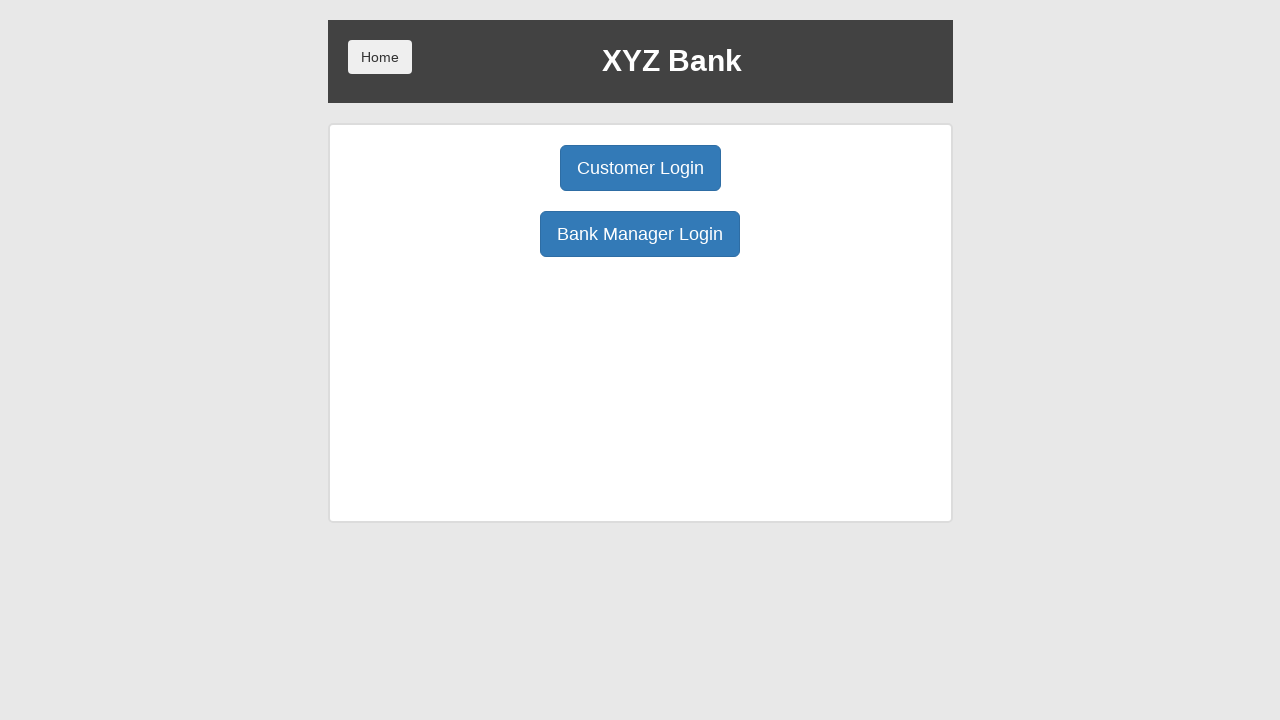

Clicked Bank Manager Login button at (640, 234) on button:has-text('Bank Manager Login')
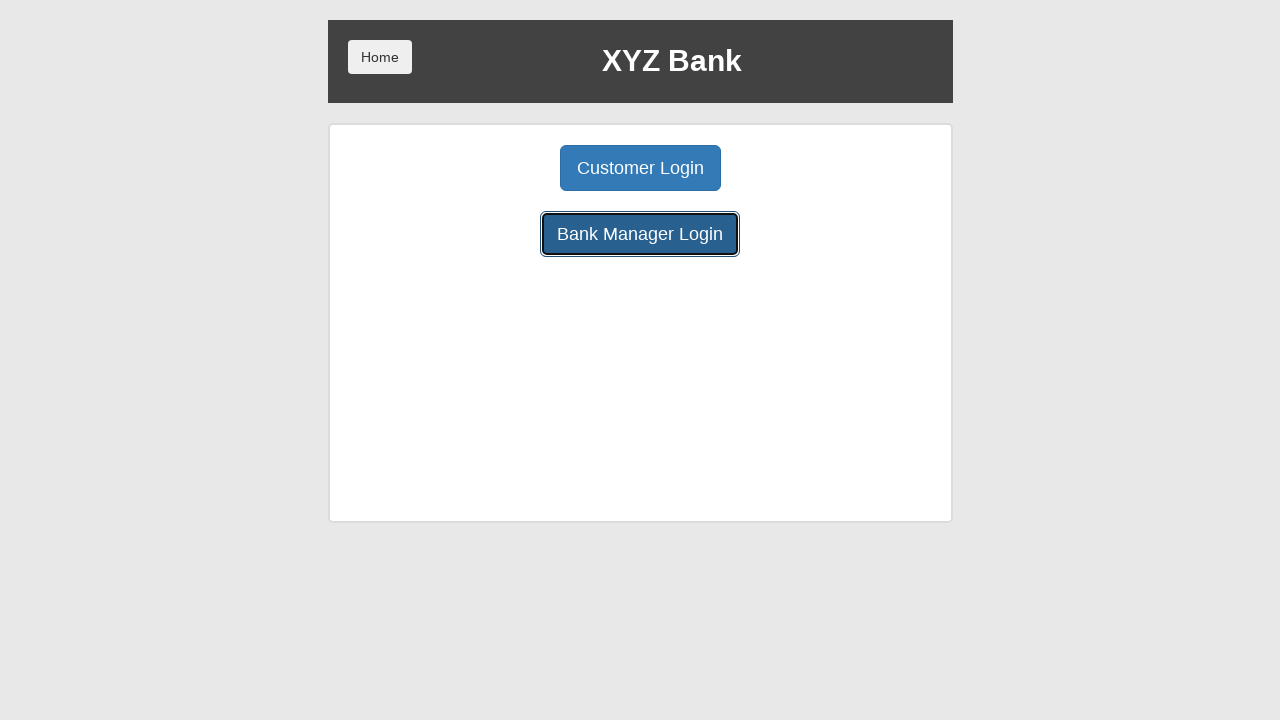

Clicked Add Customer tab at (502, 168) on button:has-text('Add Customer')
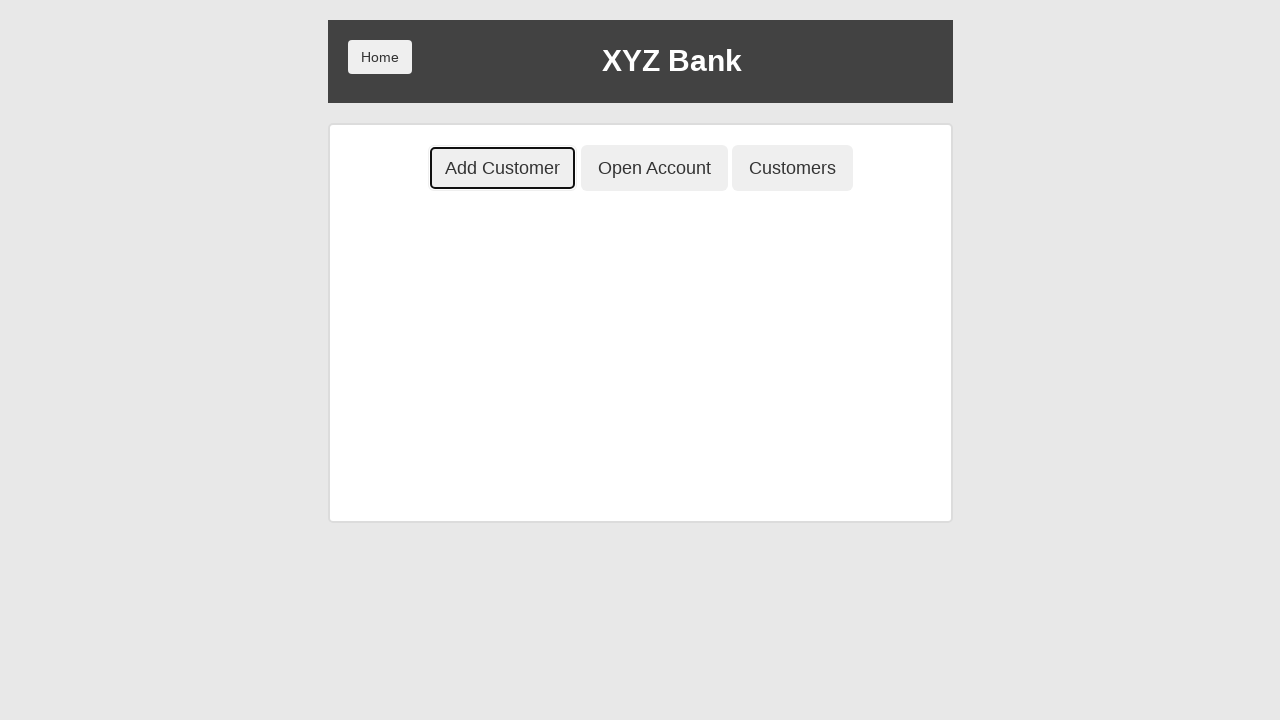

Filled First Name field with 'Ahmet' on input[placeholder='First Name']
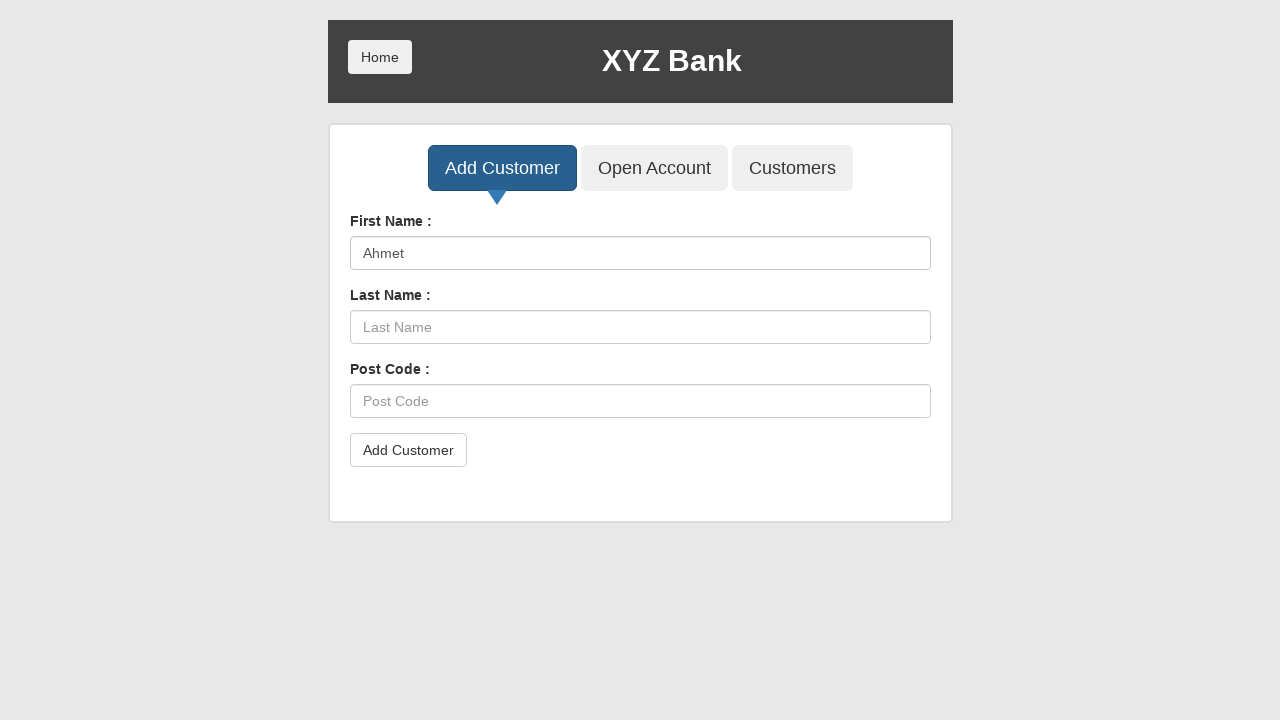

Filled Last Name field with 'Baldir' on input[placeholder='Last Name']
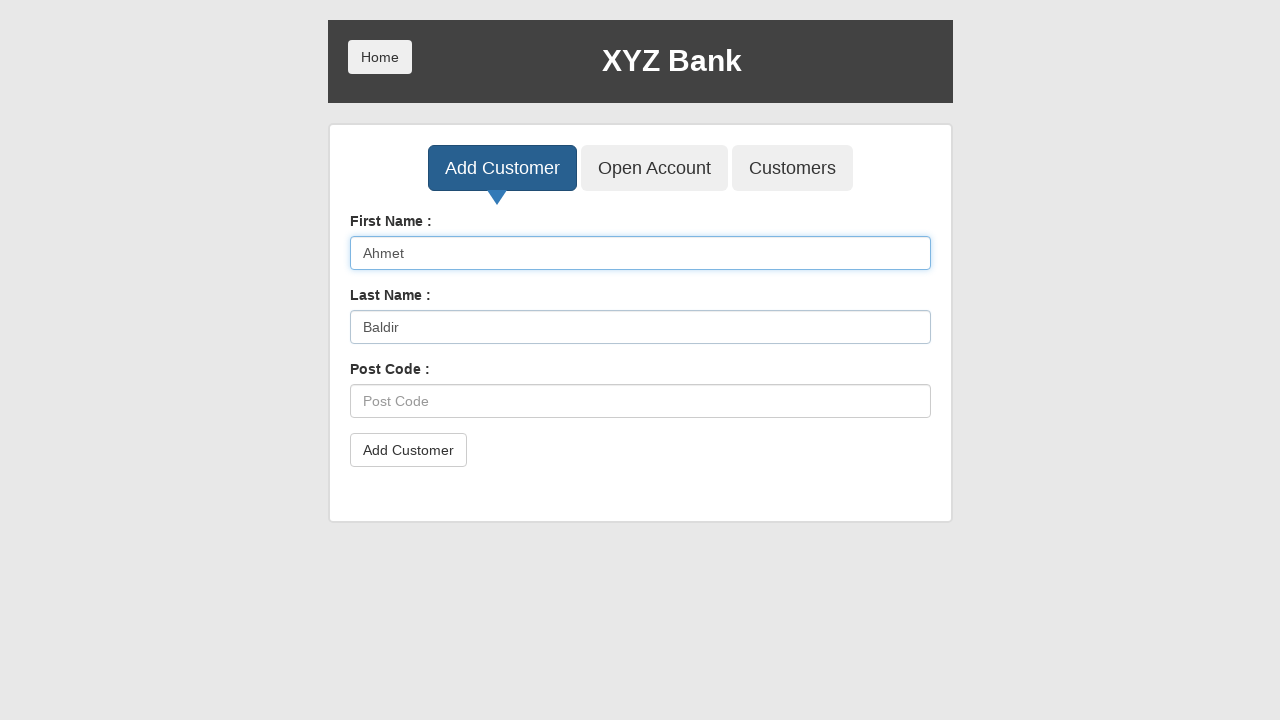

Filled Post Code field with '13123' on input[placeholder='Post Code']
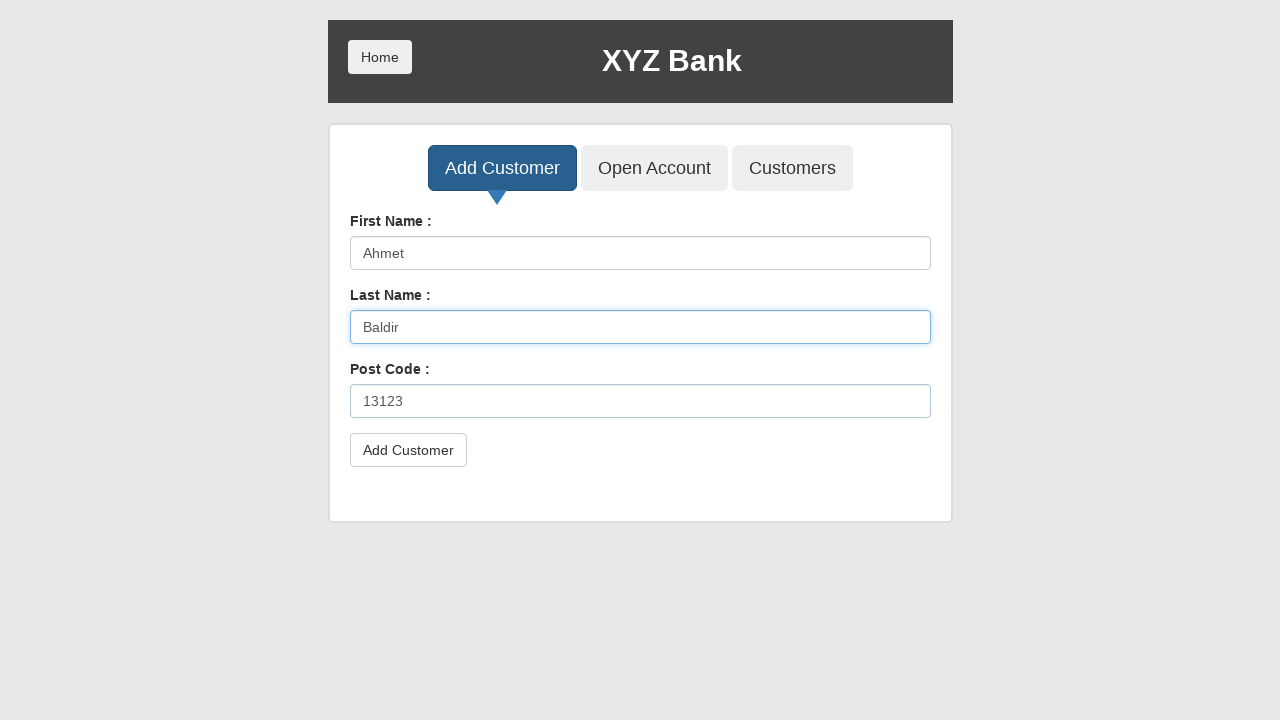

Clicked submit button to add customer at (408, 450) on button[type='submit']
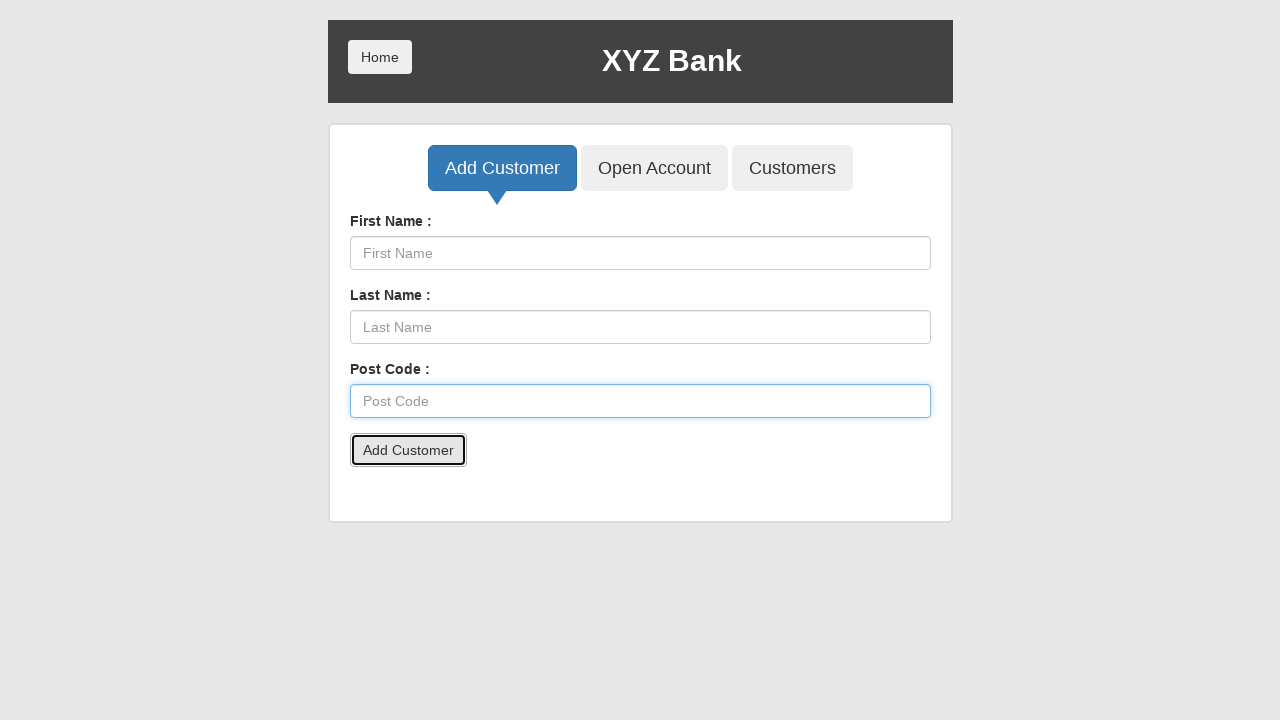

Accepted alert dialog confirming customer addition
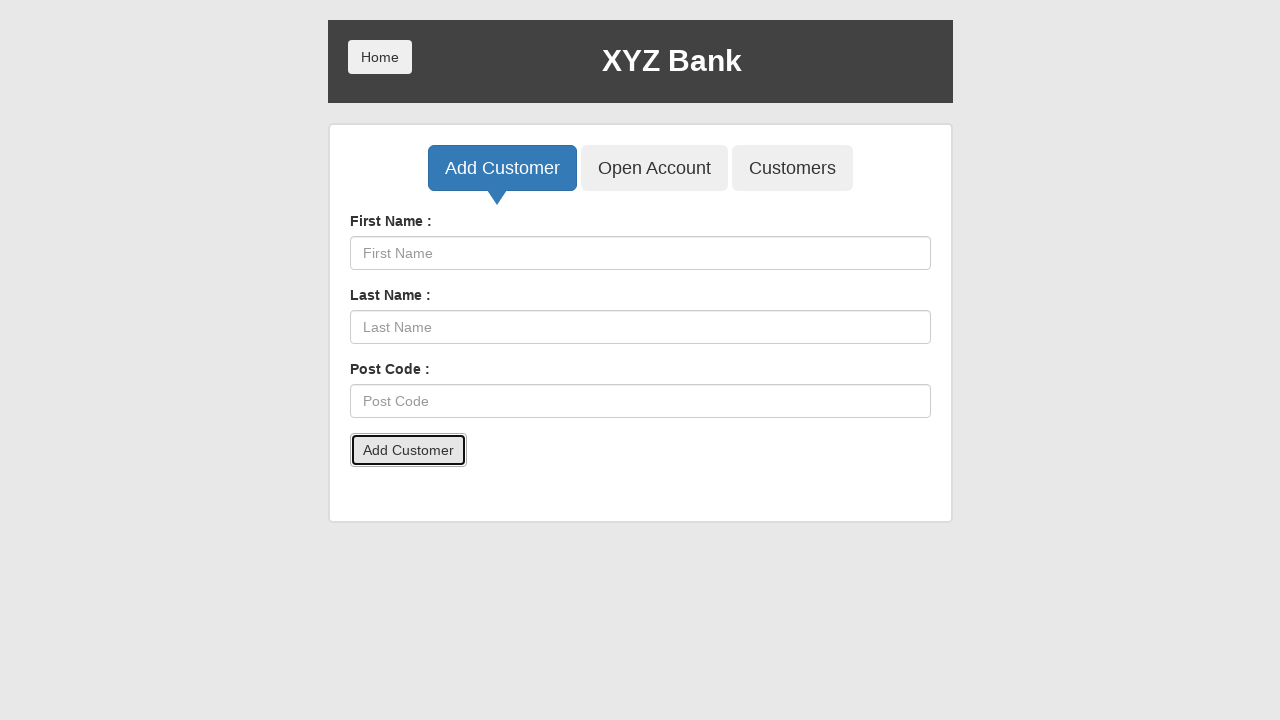

Clicked Open Account tab at (654, 168) on button:has-text('Open Account')
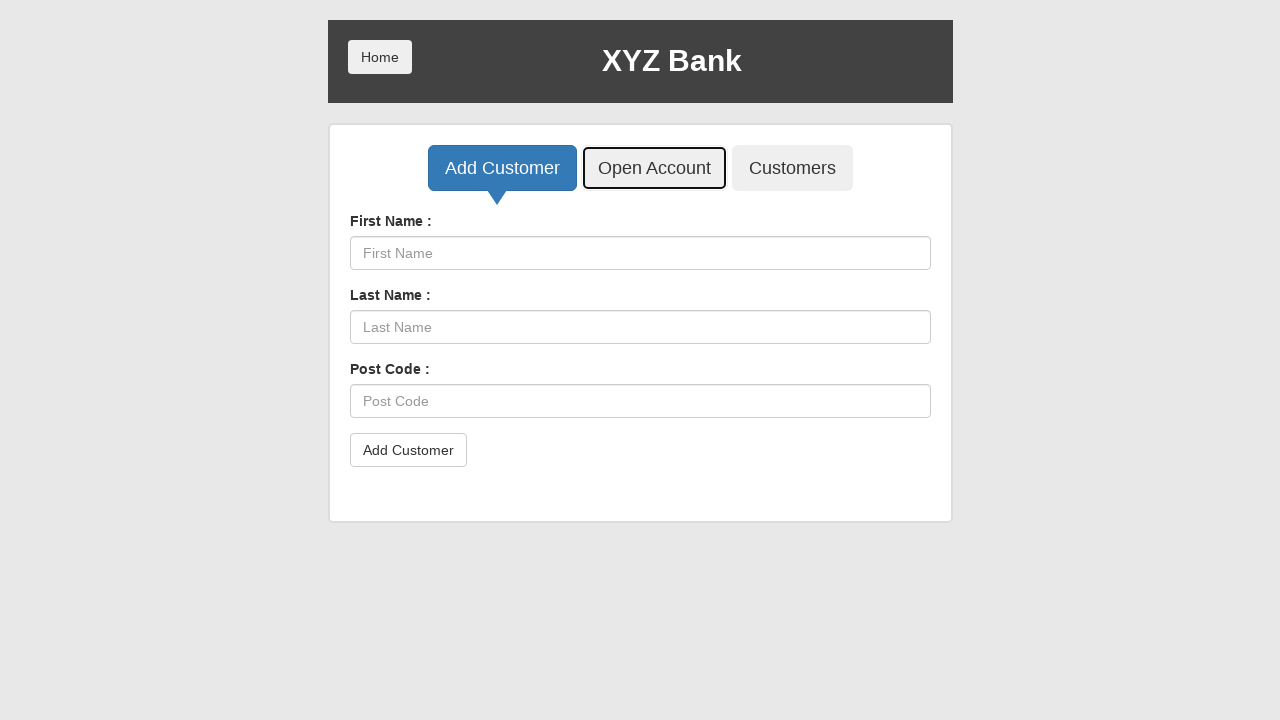

Selected customer 'Ahmet Baldir' from dropdown on select#userSelect
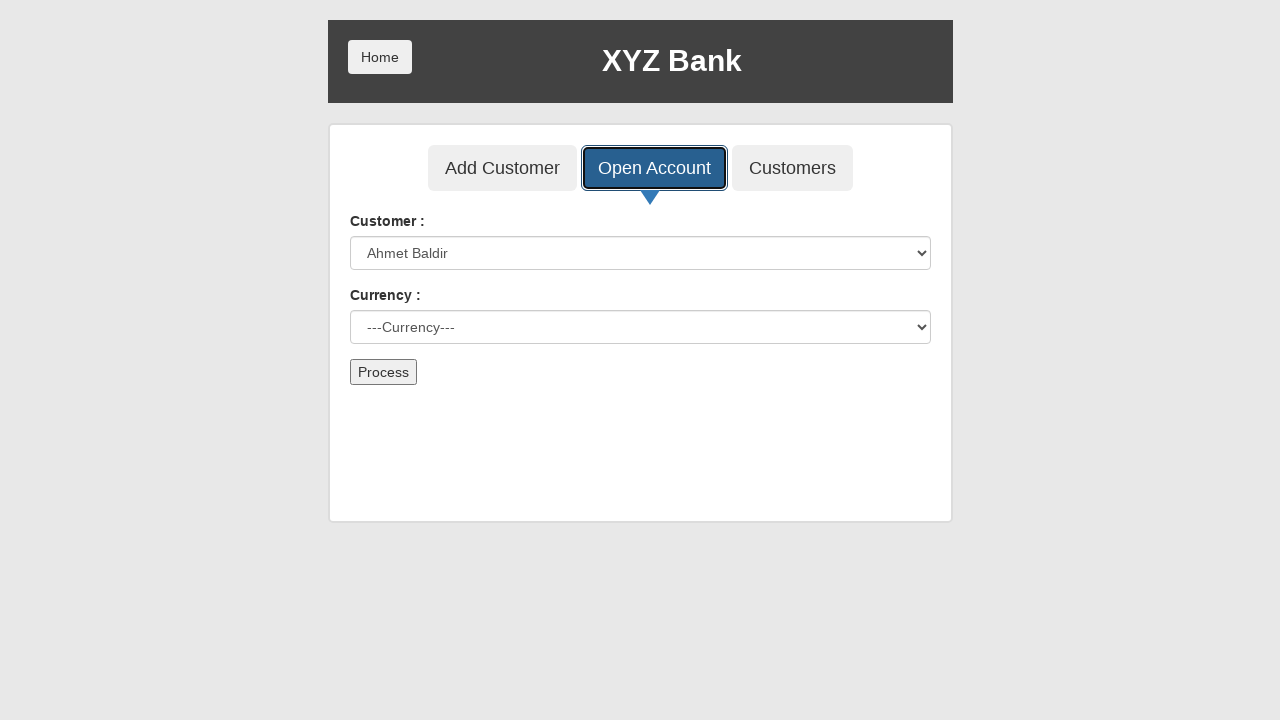

Selected 'Dollar' currency from dropdown on select#currency
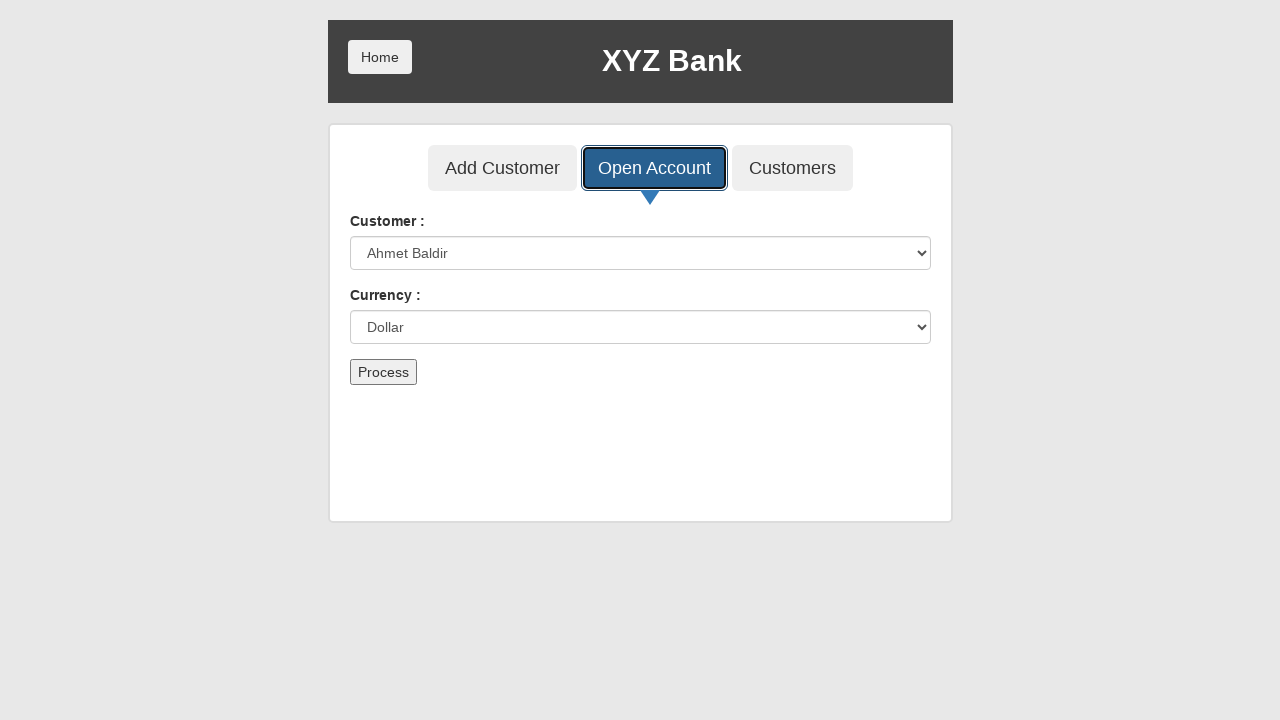

Clicked Process button to create account at (383, 372) on button[type='submit']:has-text('Process')
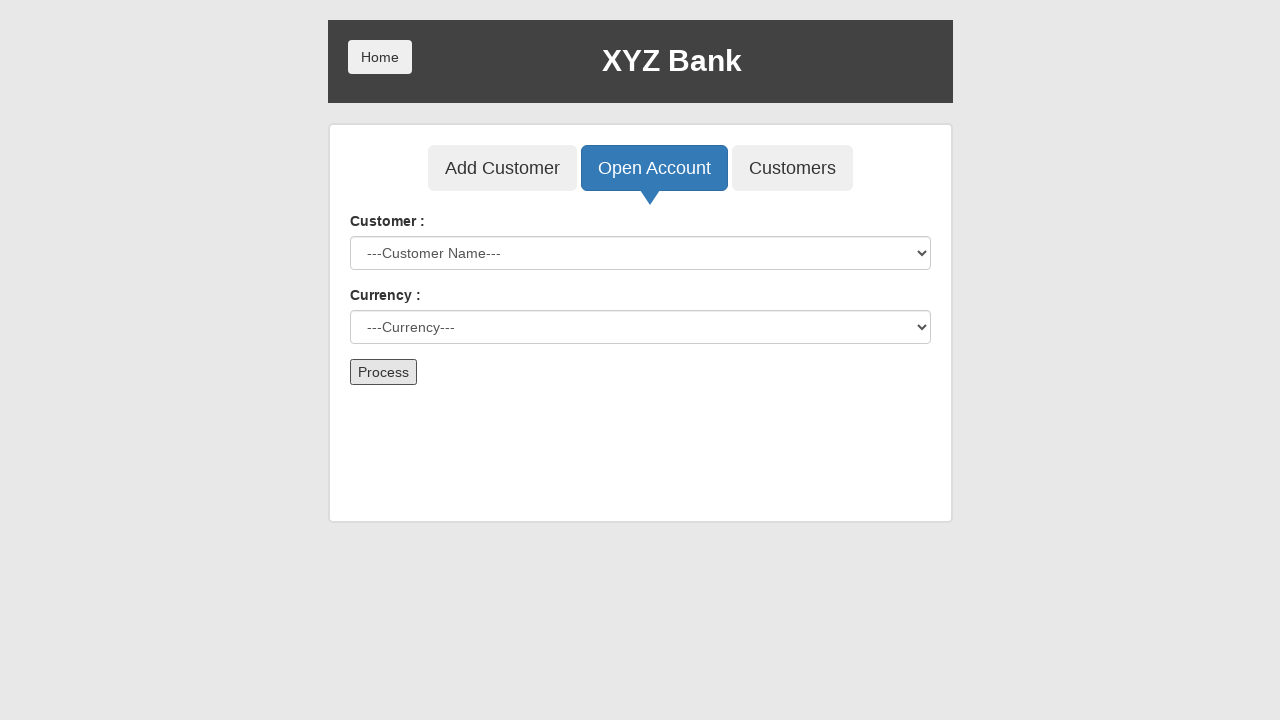

Accepted alert dialog confirming account creation
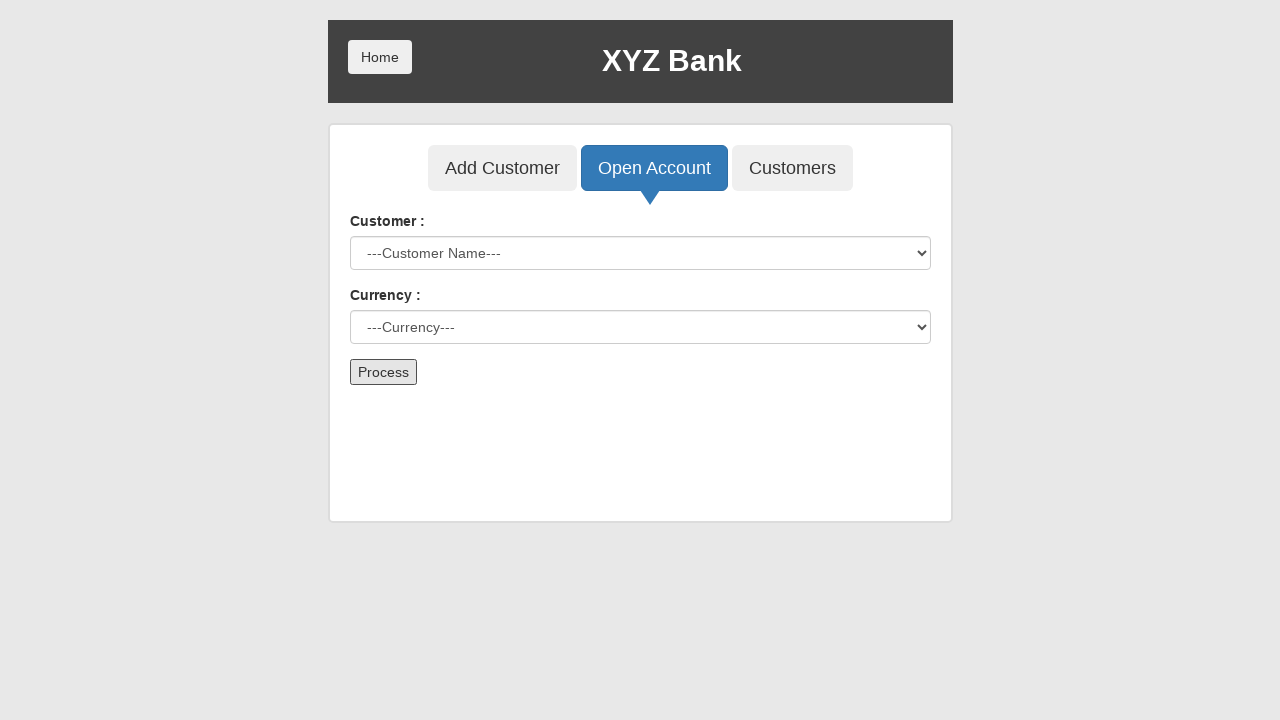

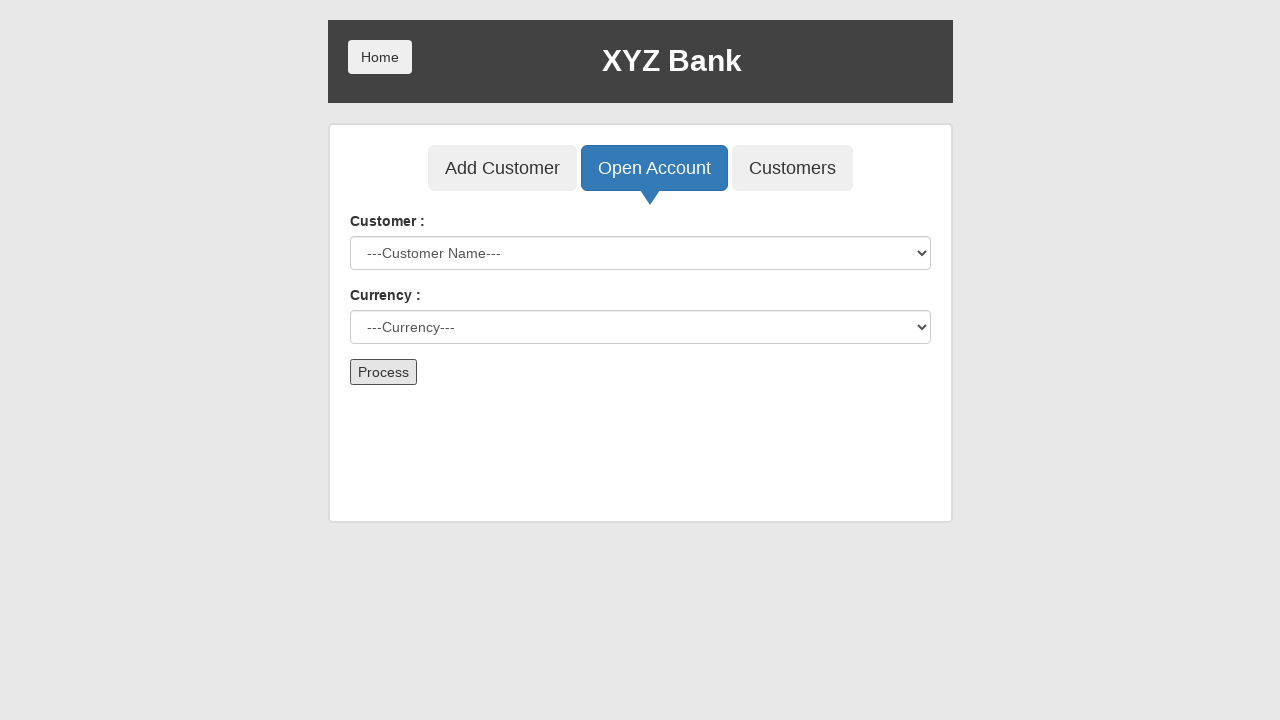